Tests popup window functionality by navigating to a test page and clicking a link that opens a popup window, demonstrating window handle management.

Starting URL: http://omayo.blogspot.com/

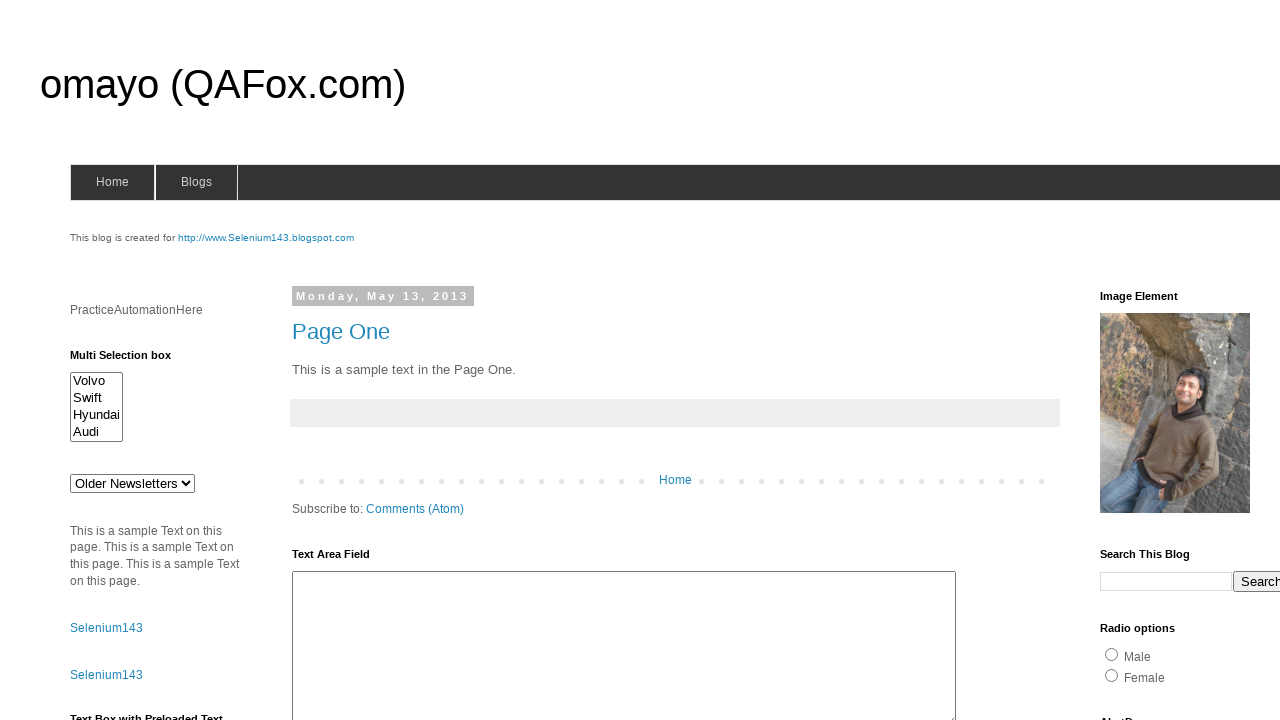

Waited for page to load (domcontentloaded)
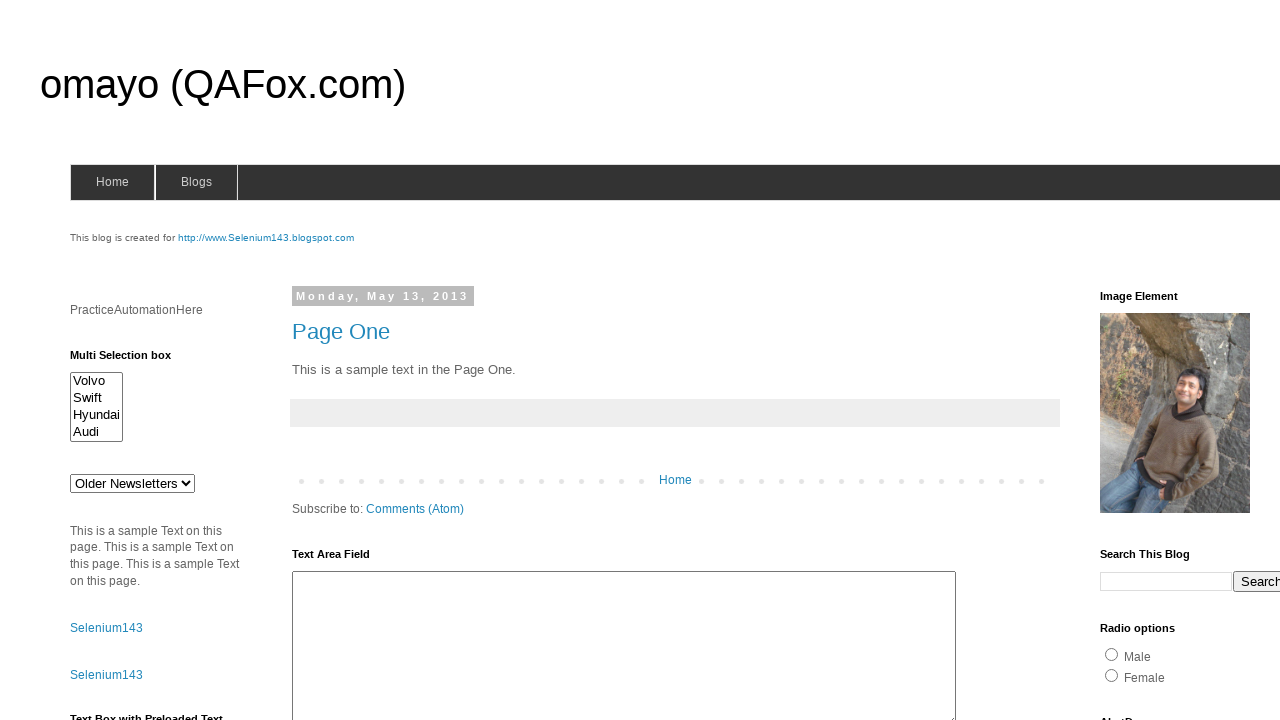

Clicked on 'Open a popup window' link at (132, 360) on text=Open a popup window
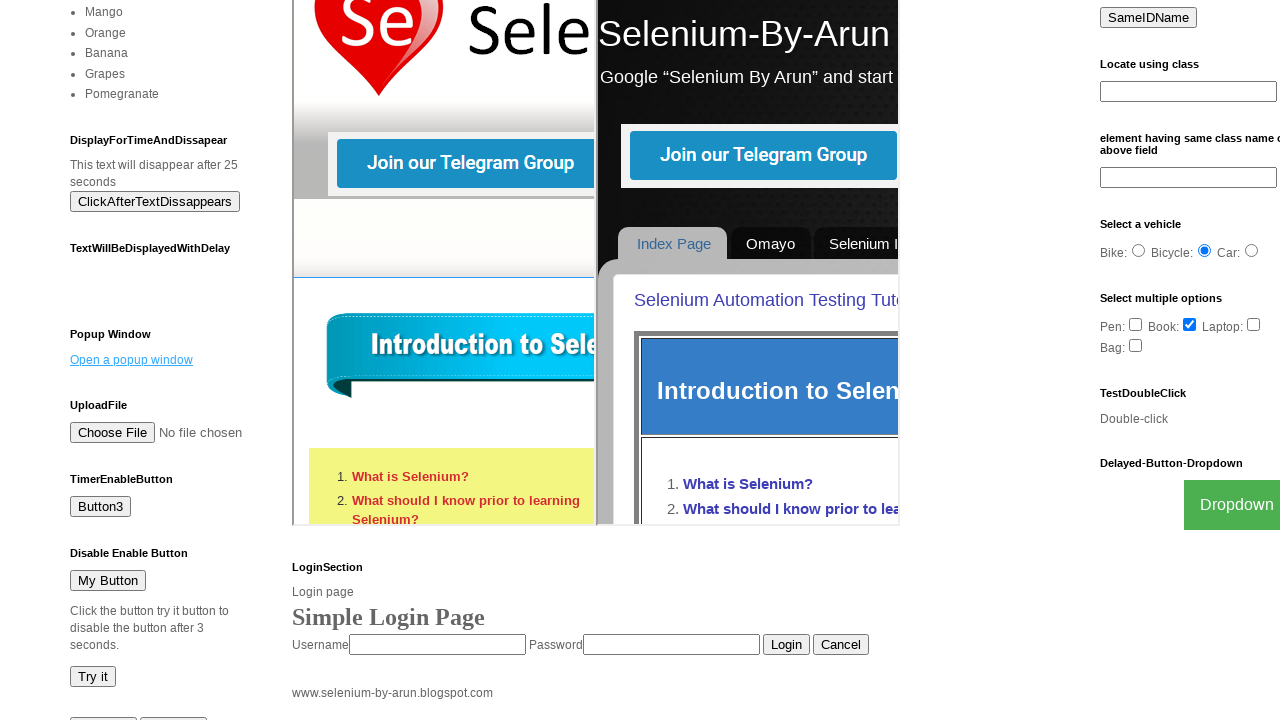

Waited 1 second for popup window to appear
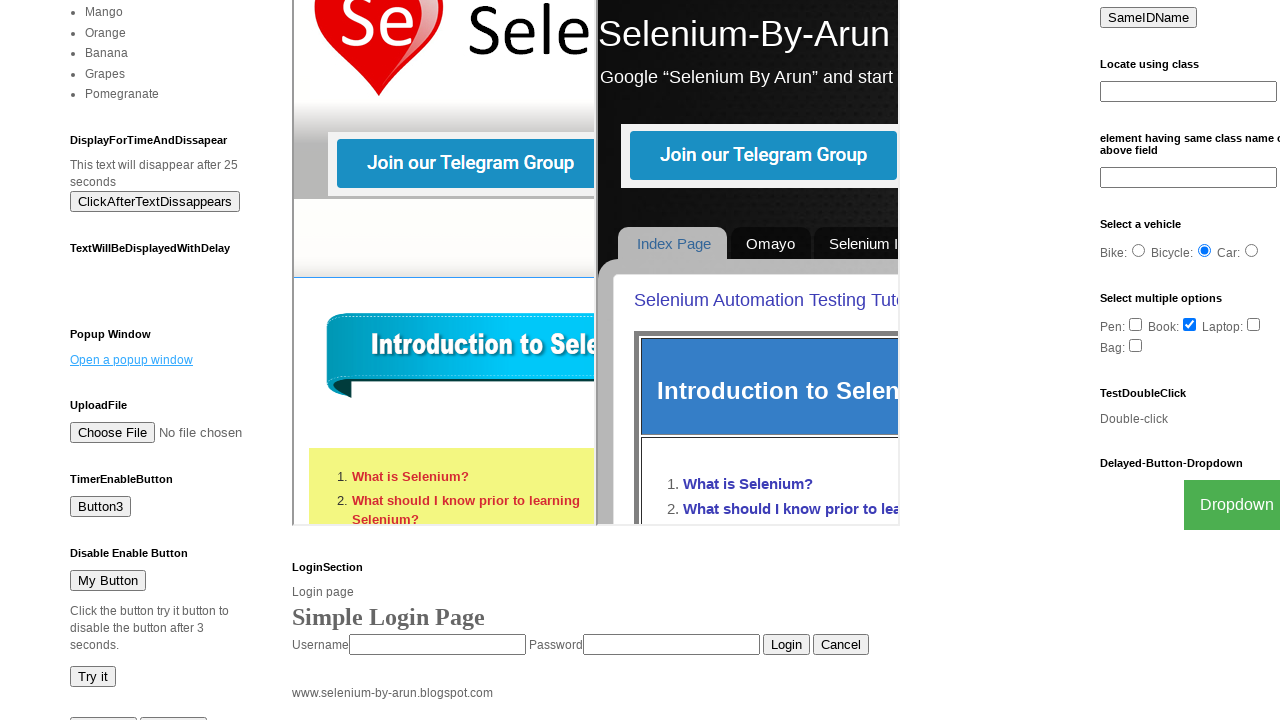

Retrieved all open pages/windows from context
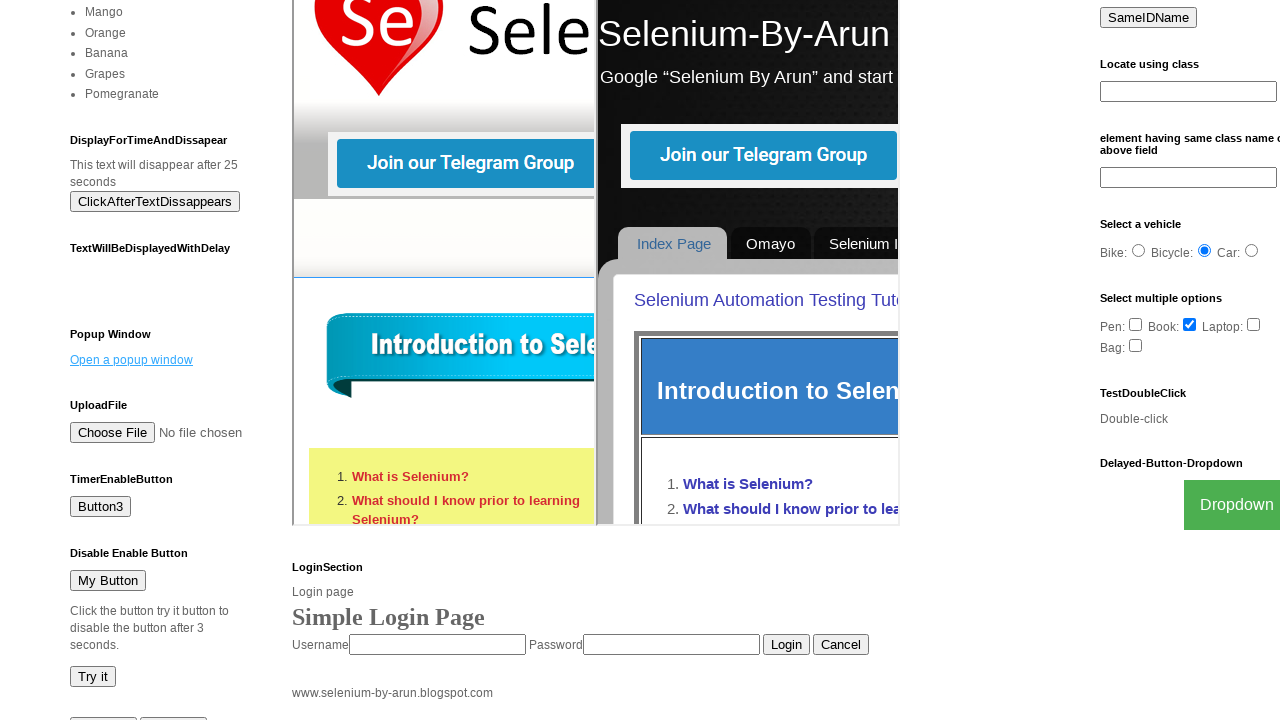

Verified popup window opened - 2 pages now open
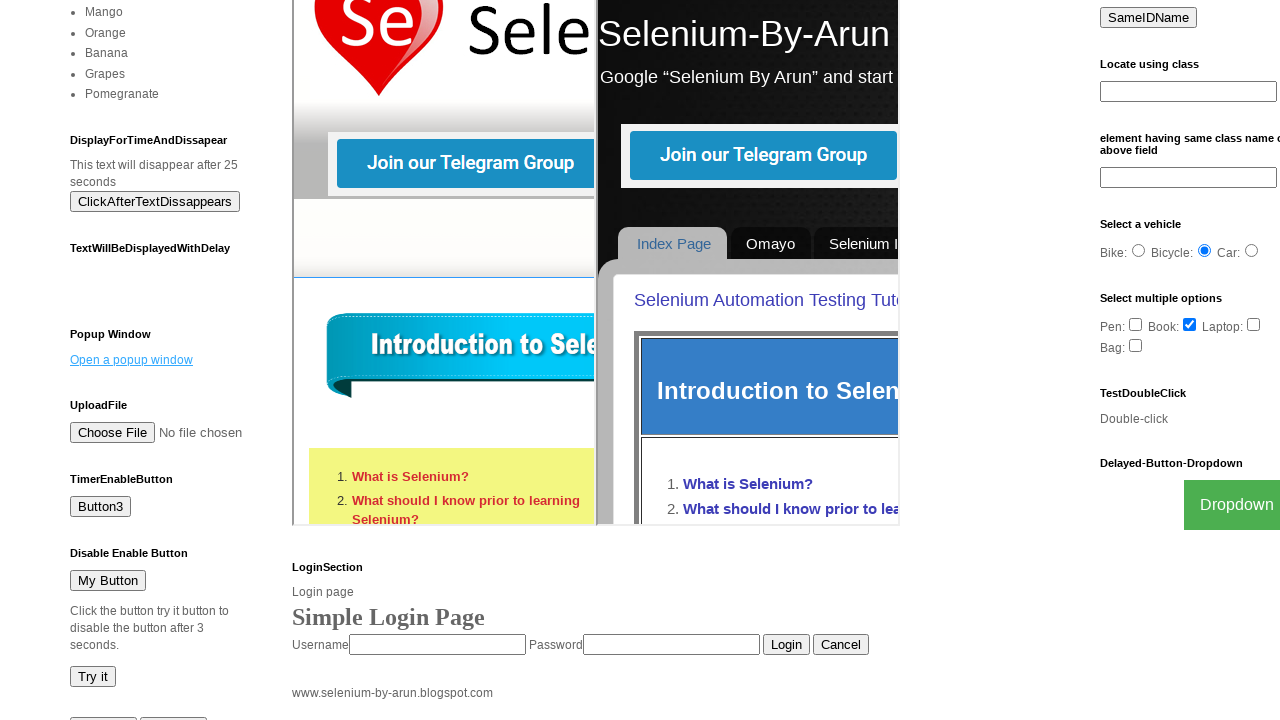

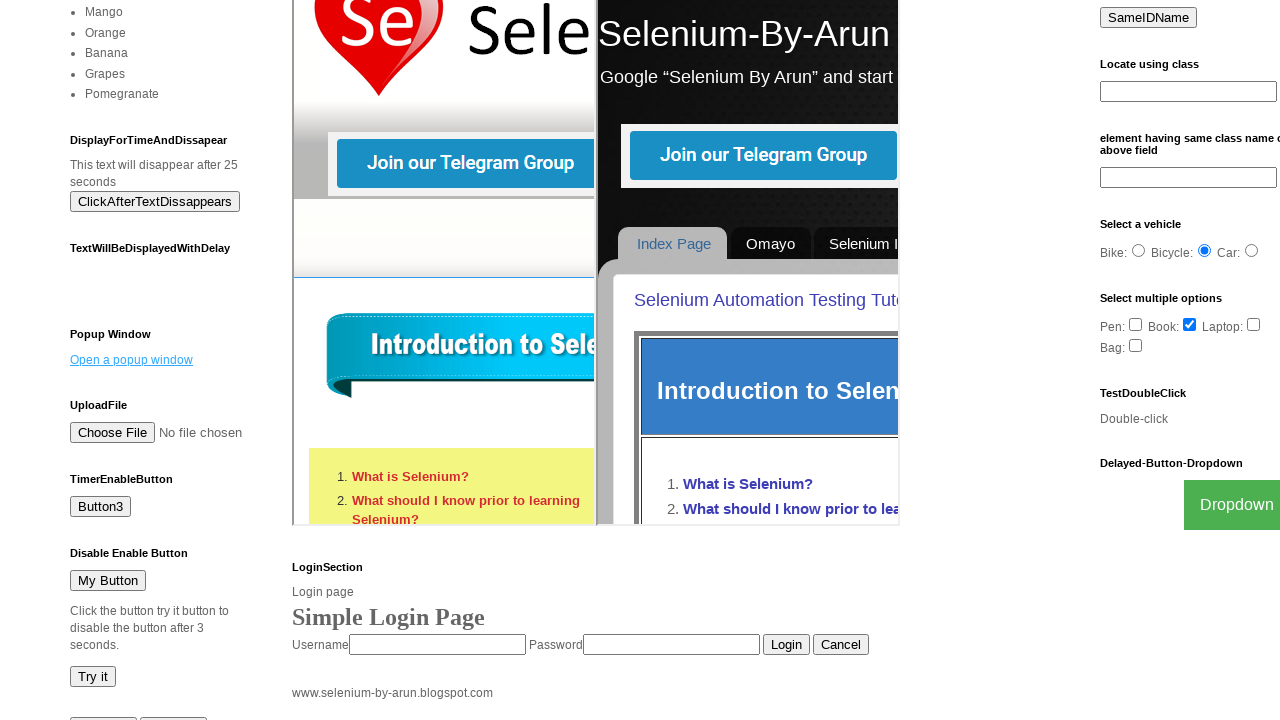